Tests page scrolling functionality by scrolling down the page and then clicking on a header wrapper element

Starting URL: https://demoqa.com/links

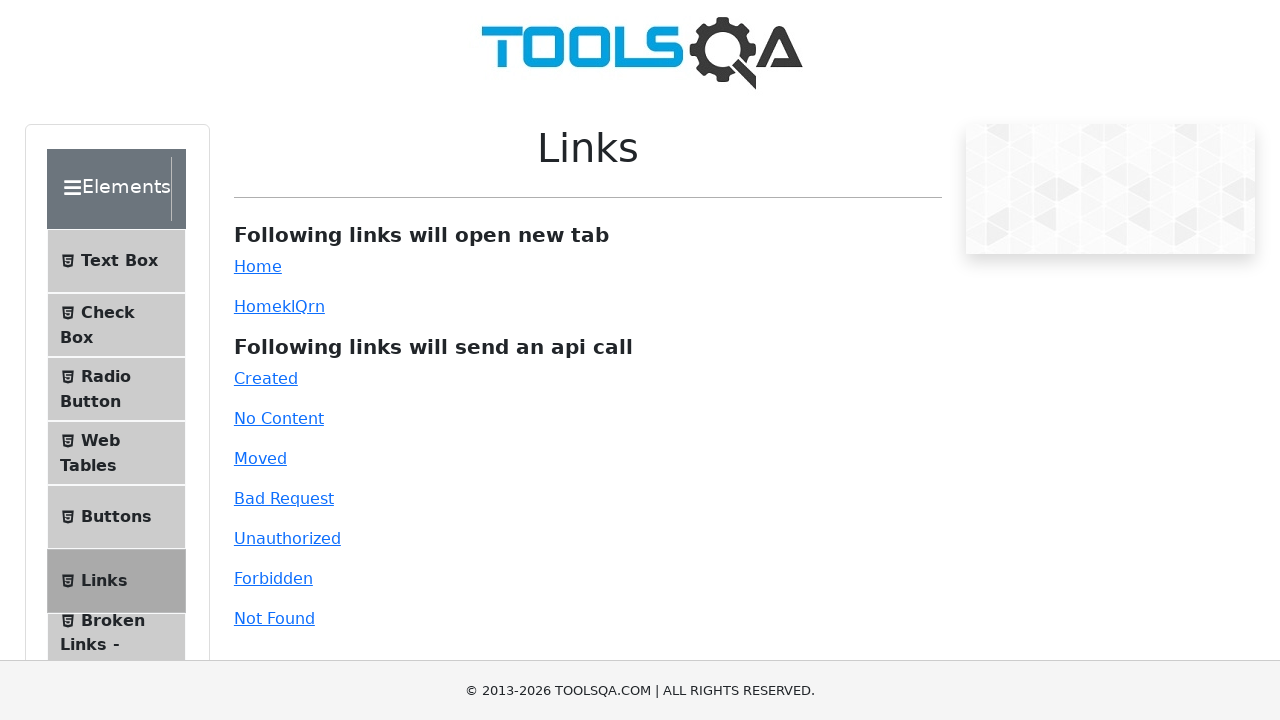

Scrolled down the page by 1000 pixels
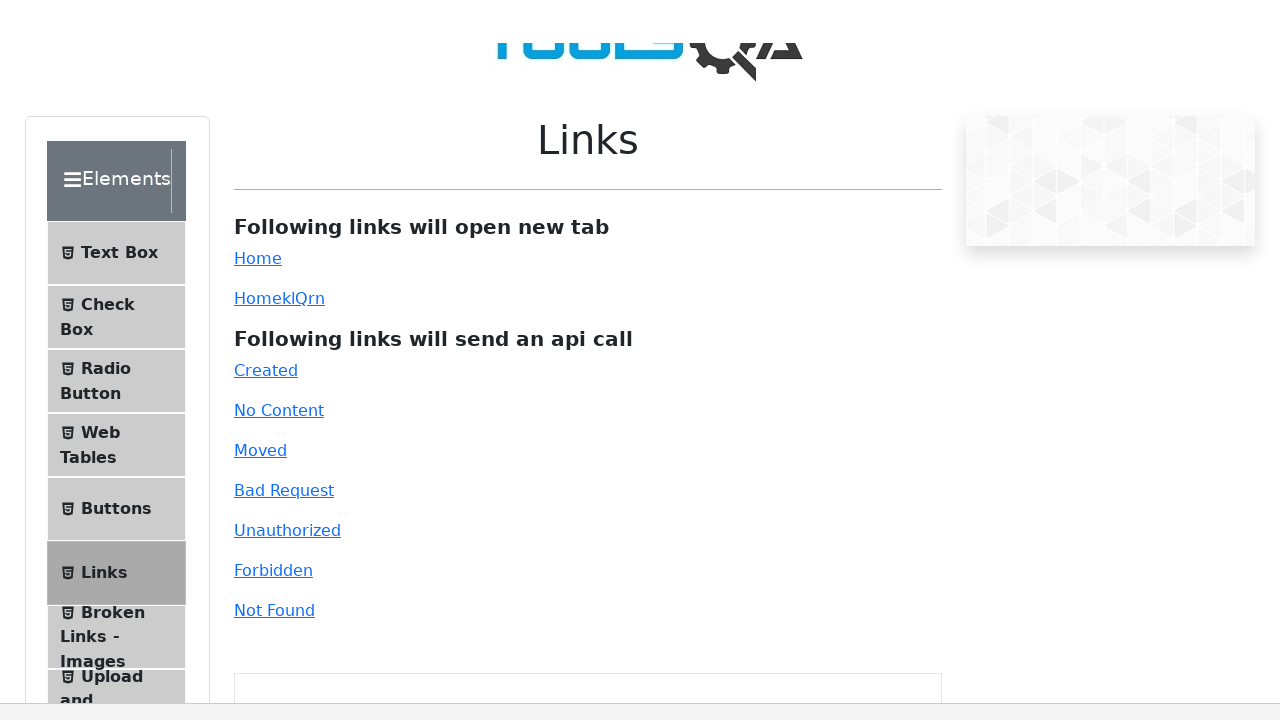

Located the header wrapper element
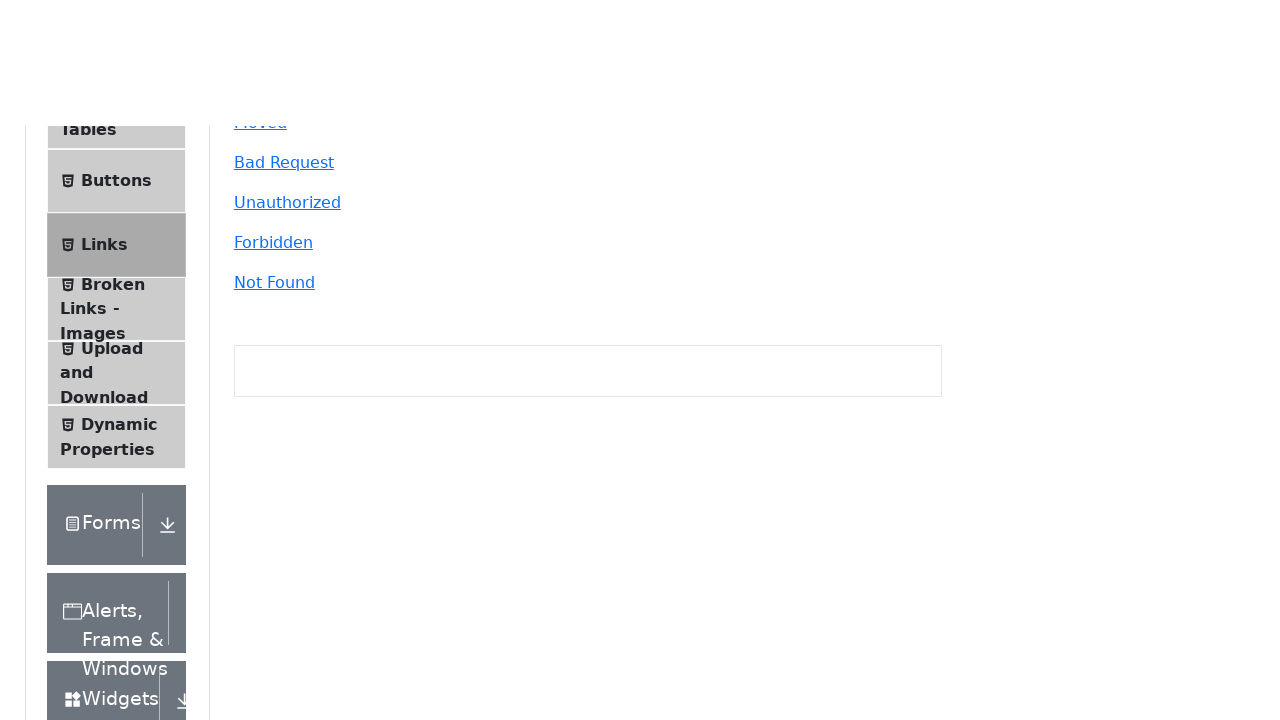

Header wrapper element became visible
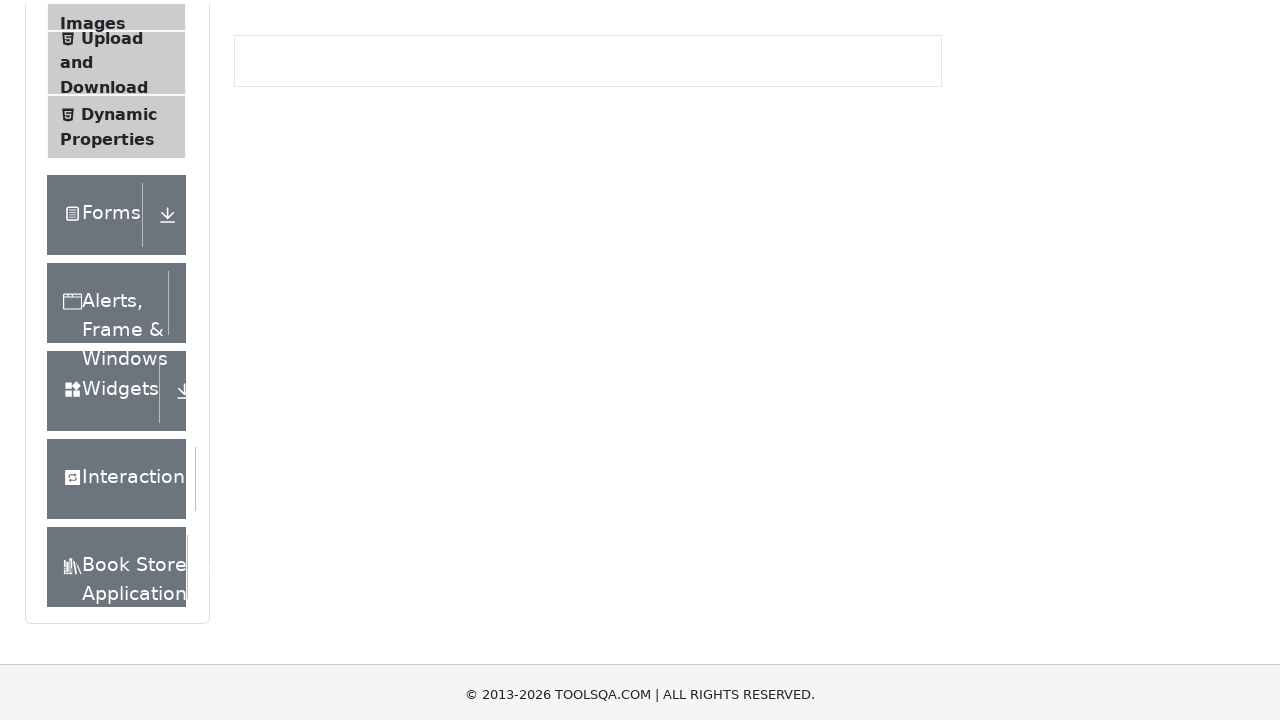

Clicked on the header wrapper element at (116, 189) on xpath=(//div[contains(@class,'header-wrapper')])[1]
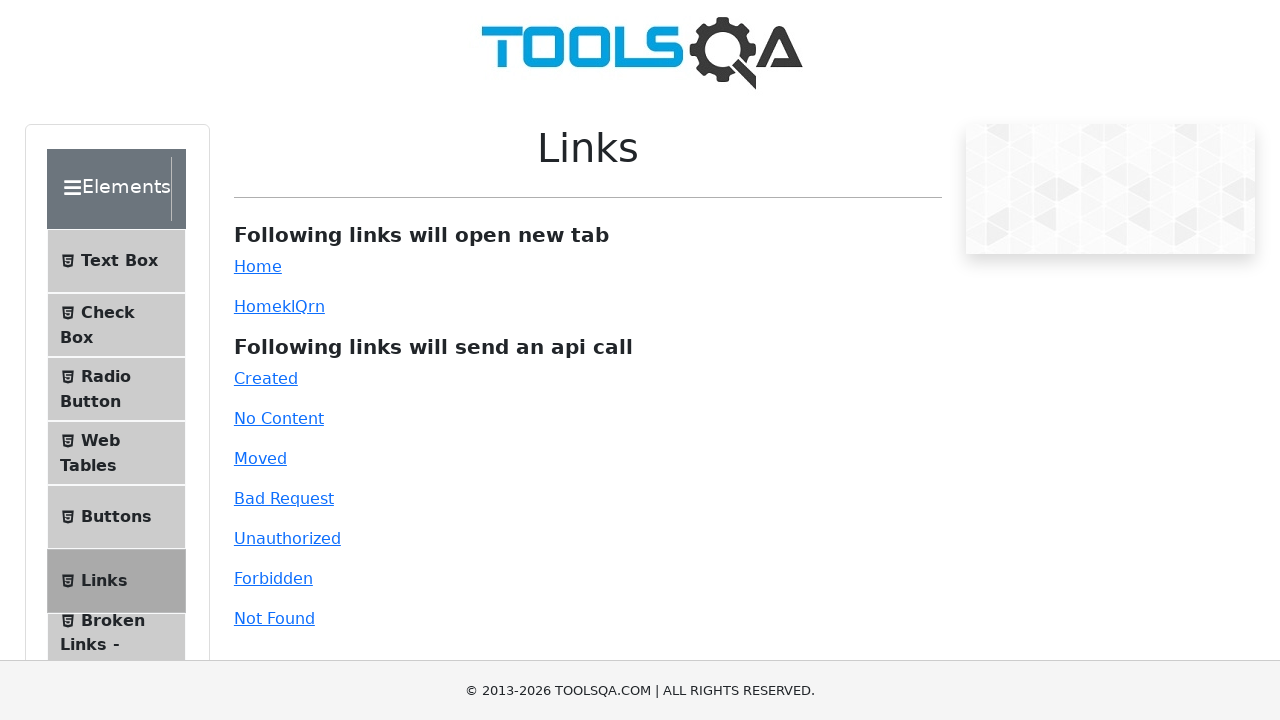

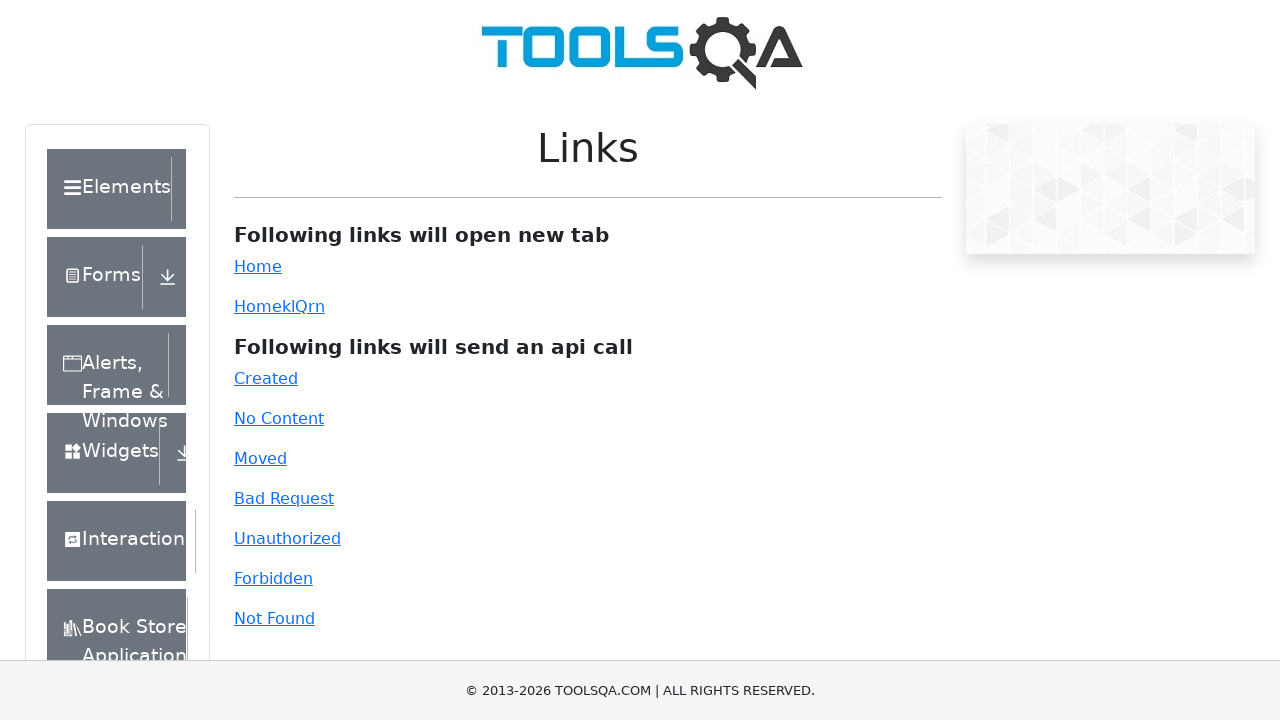